Tests browser navigation commands including navigating to multiple sites, going back, forward, and refreshing

Starting URL: https://snapdeal.com/

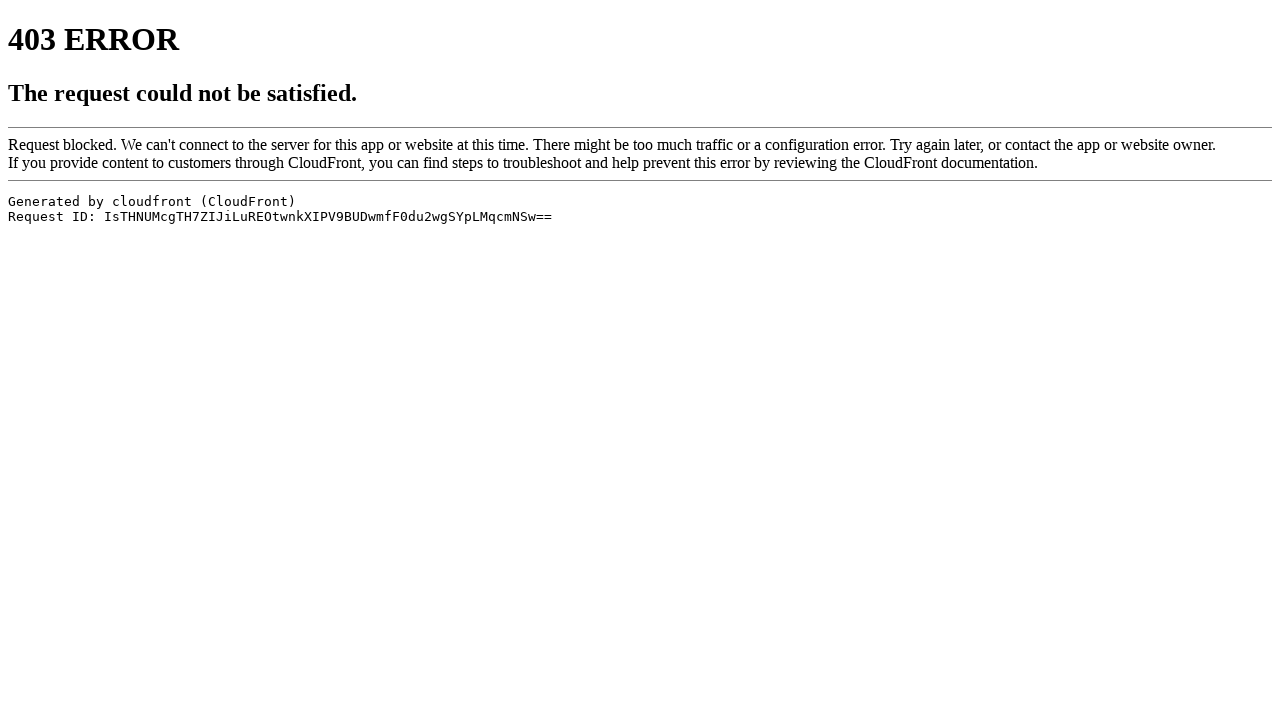

Navigated to Amazon Jobs website
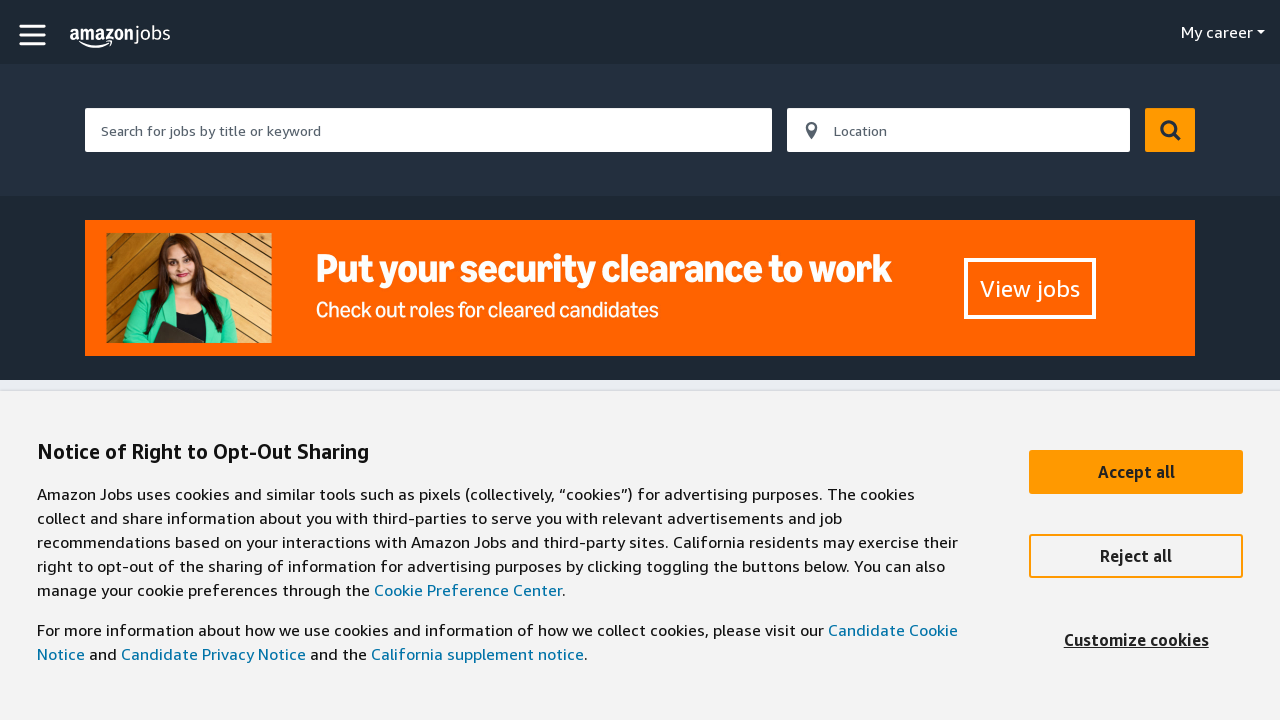

Navigated back to Snapdeal
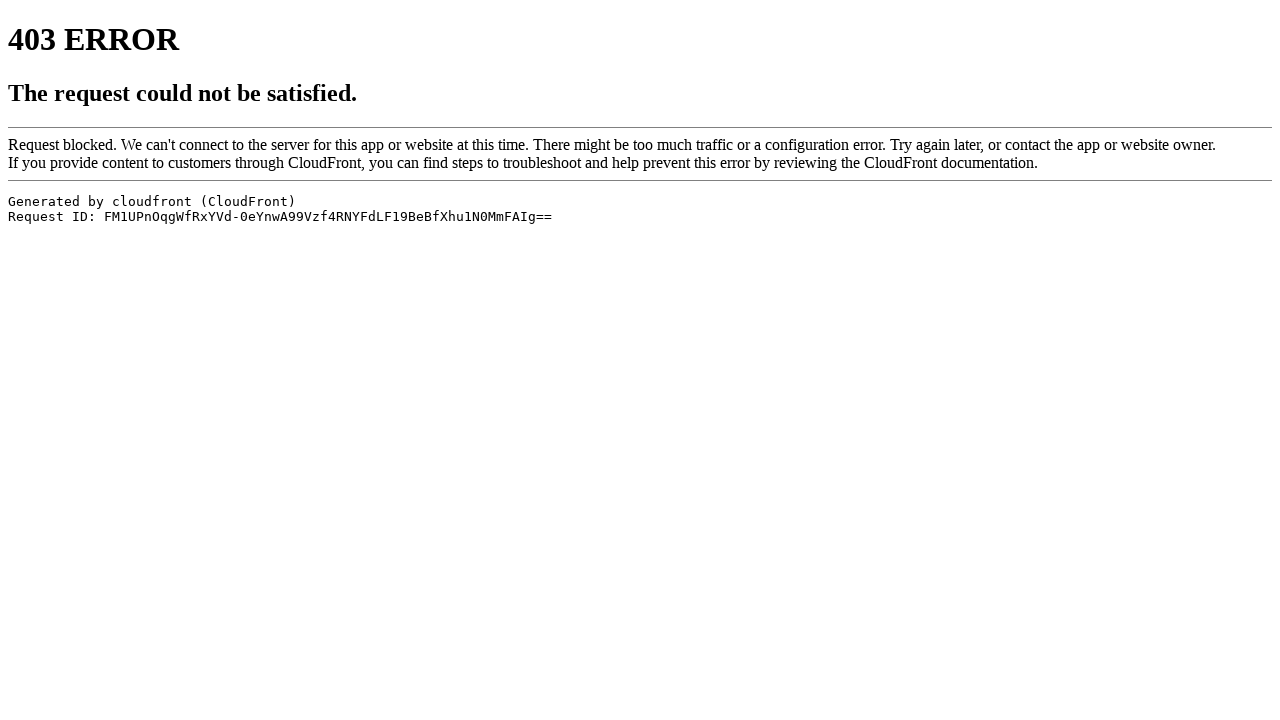

Navigated forward to Amazon Jobs
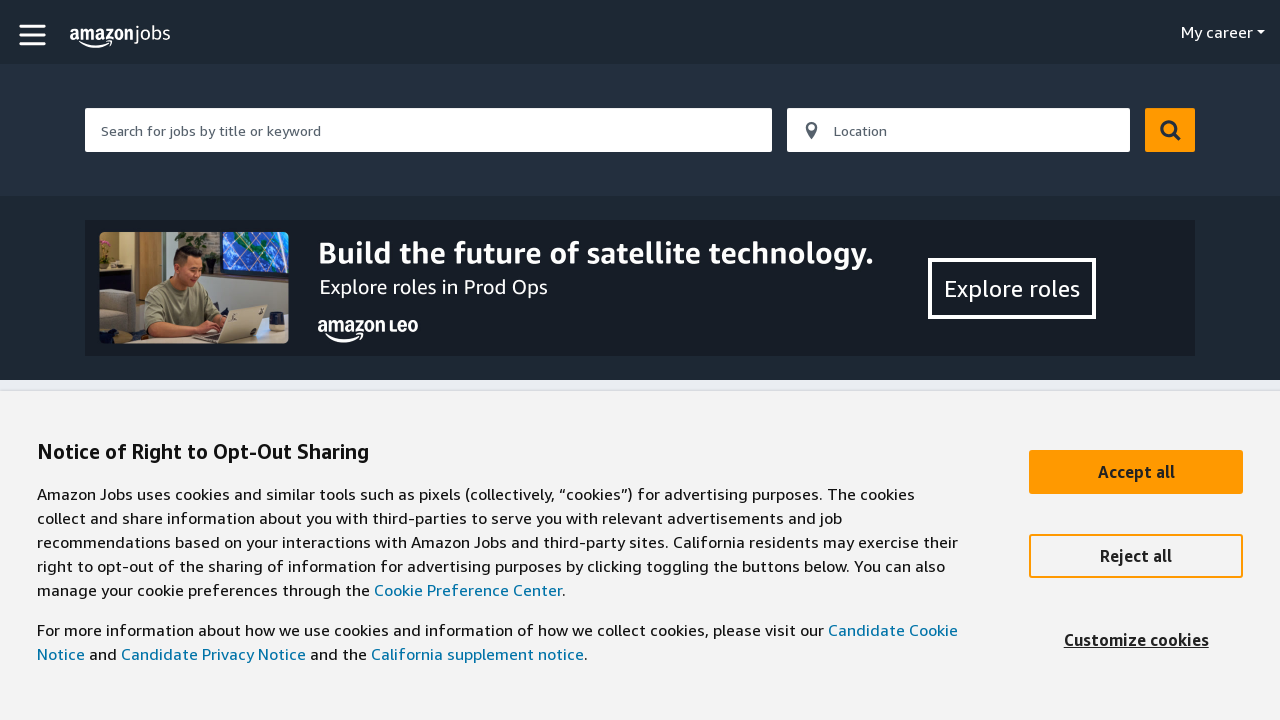

Refreshed the current page
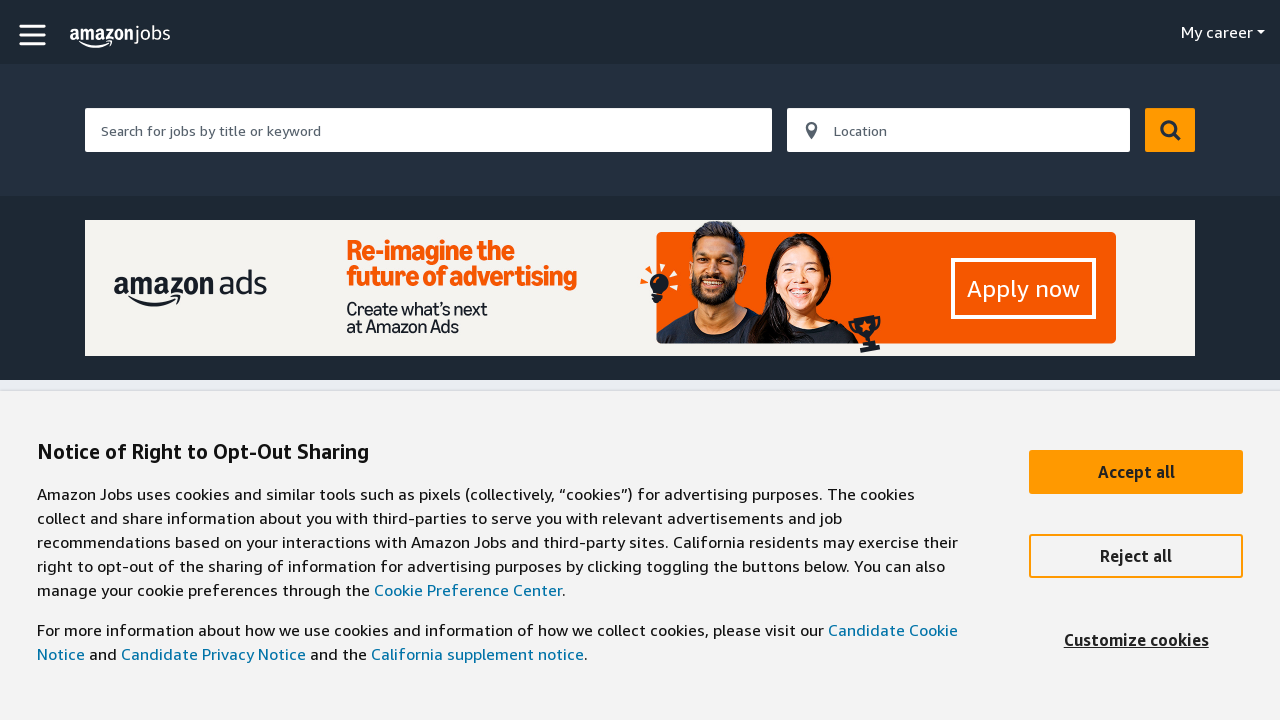

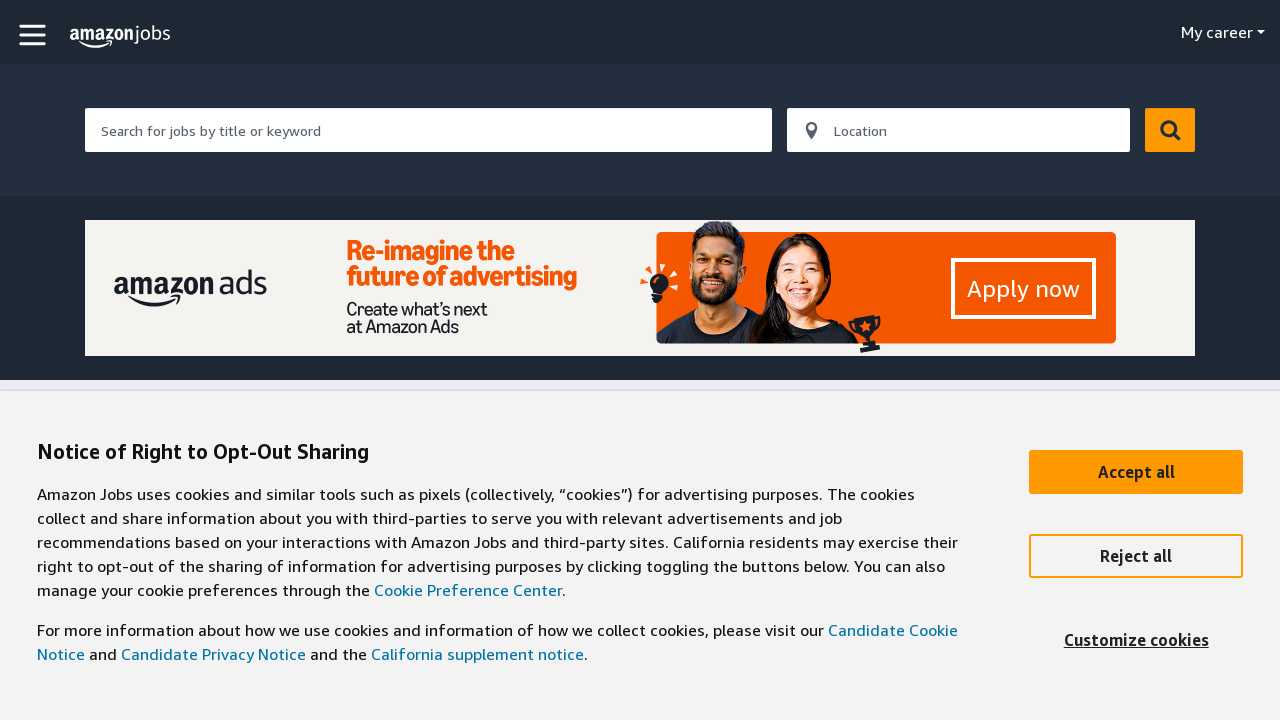